Tests JavaScript prompt dialog by clicking the JS Prompt button, entering text in the prompt, accepting it, and verifying the entered text is displayed

Starting URL: https://the-internet.herokuapp.com/javascript_alerts

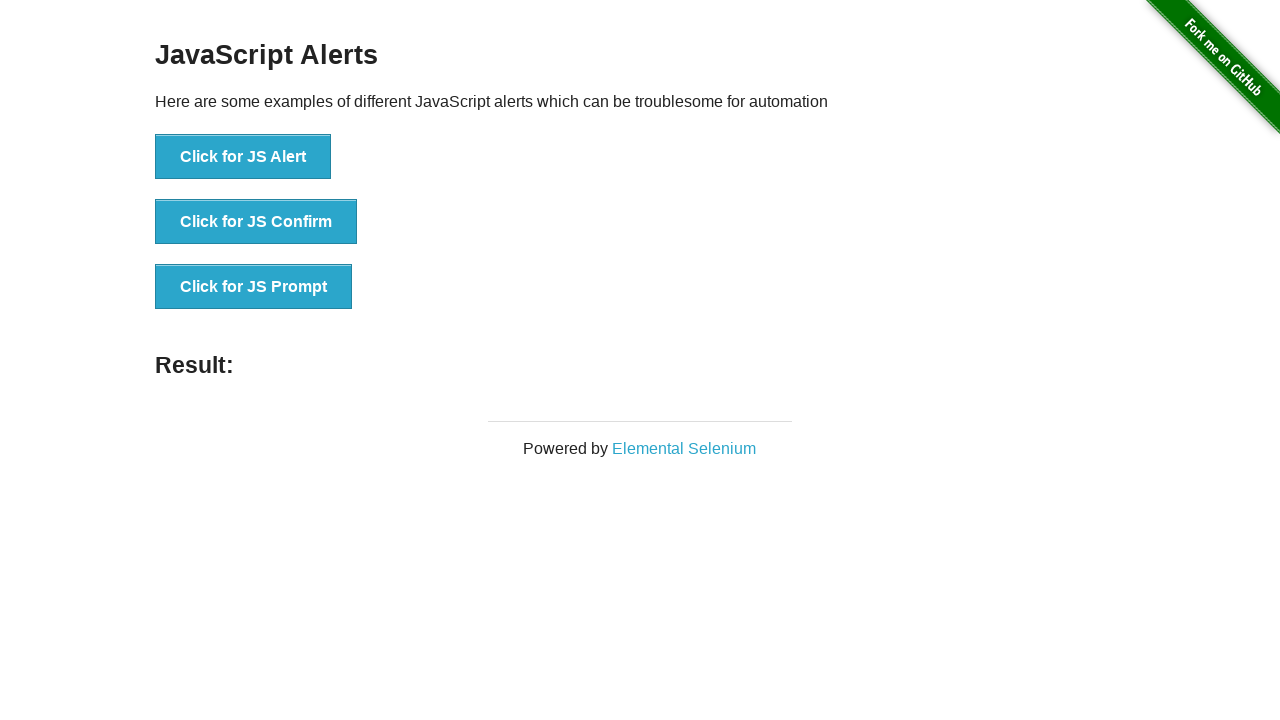

Clicked the JS Prompt button at (254, 287) on xpath=//button[.='Click for JS Prompt']
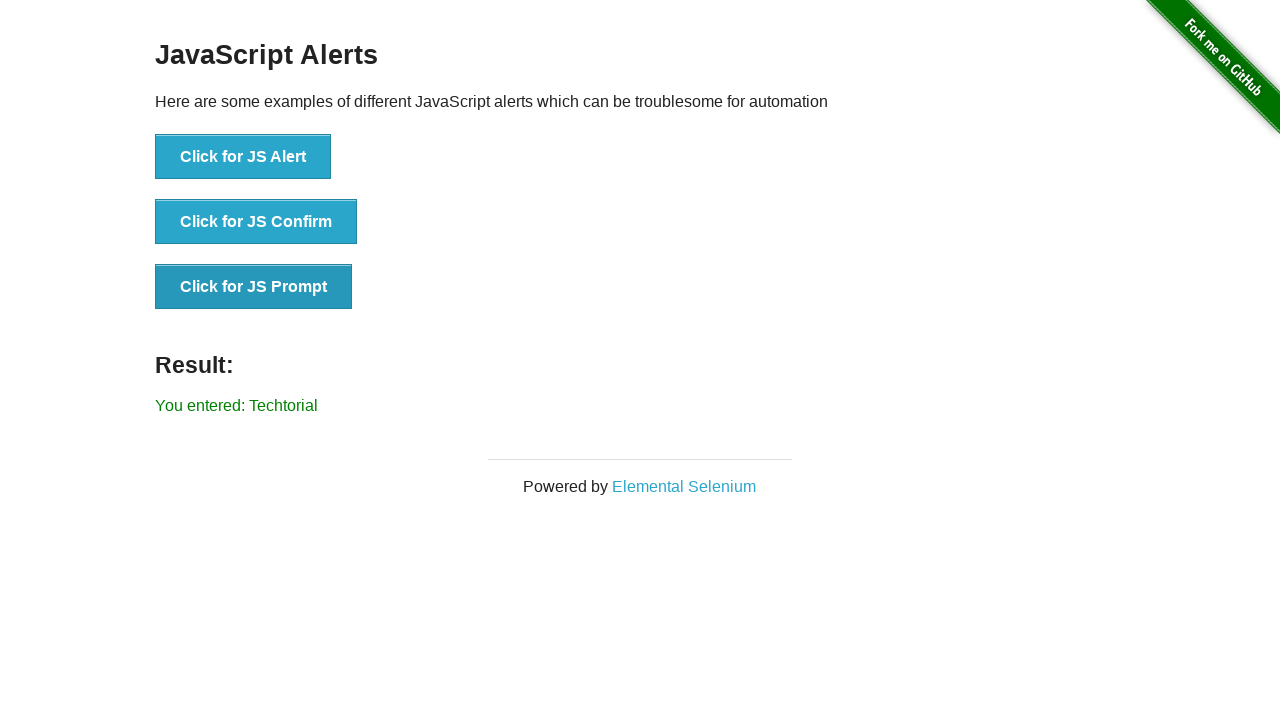

Result message displayed after prompt dialog accepted with 'Techtorial'
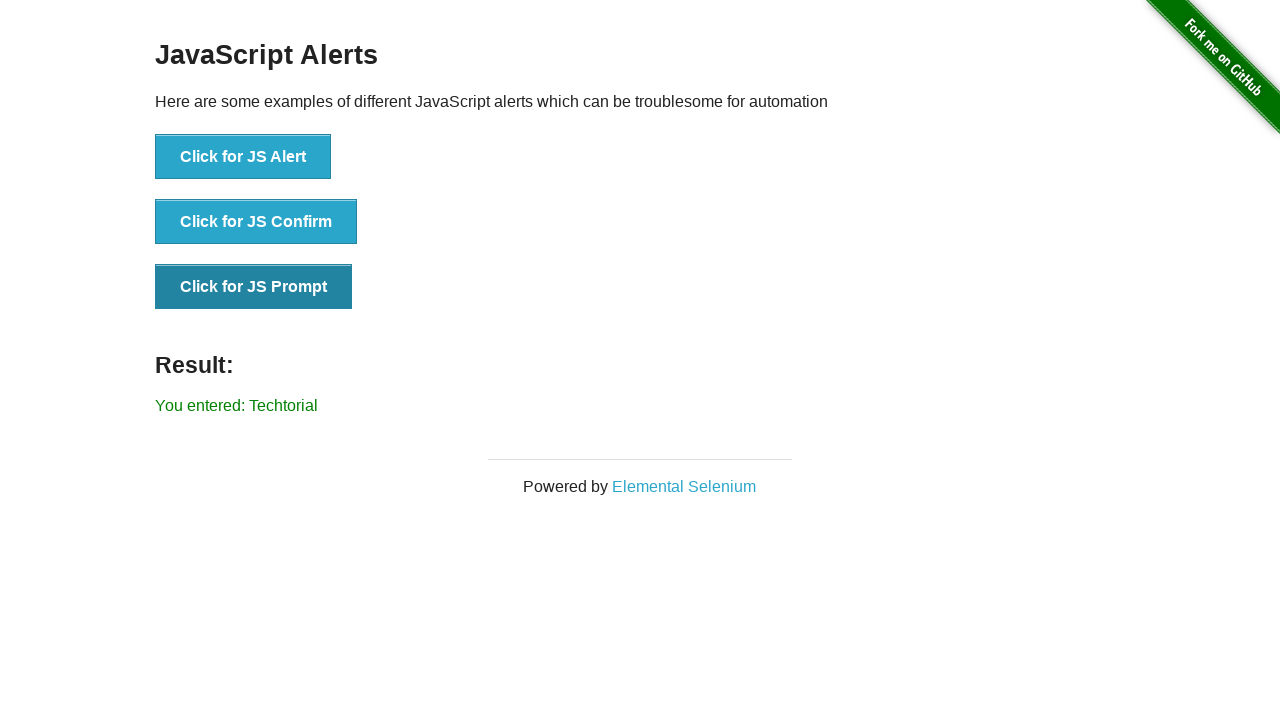

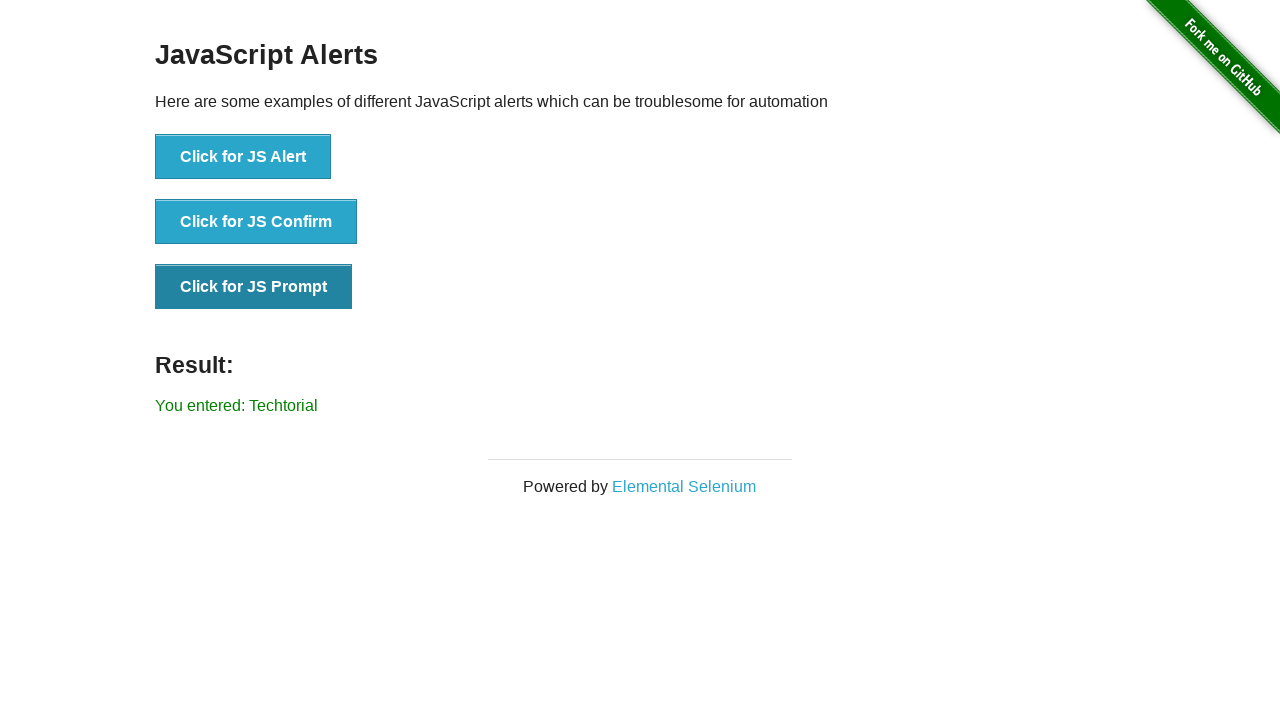